Tests GitHub search functionality by entering a search query in the header search input, submitting the search, hovering over the first result, and clicking to navigate to a repository page.

Starting URL: https://github.com/

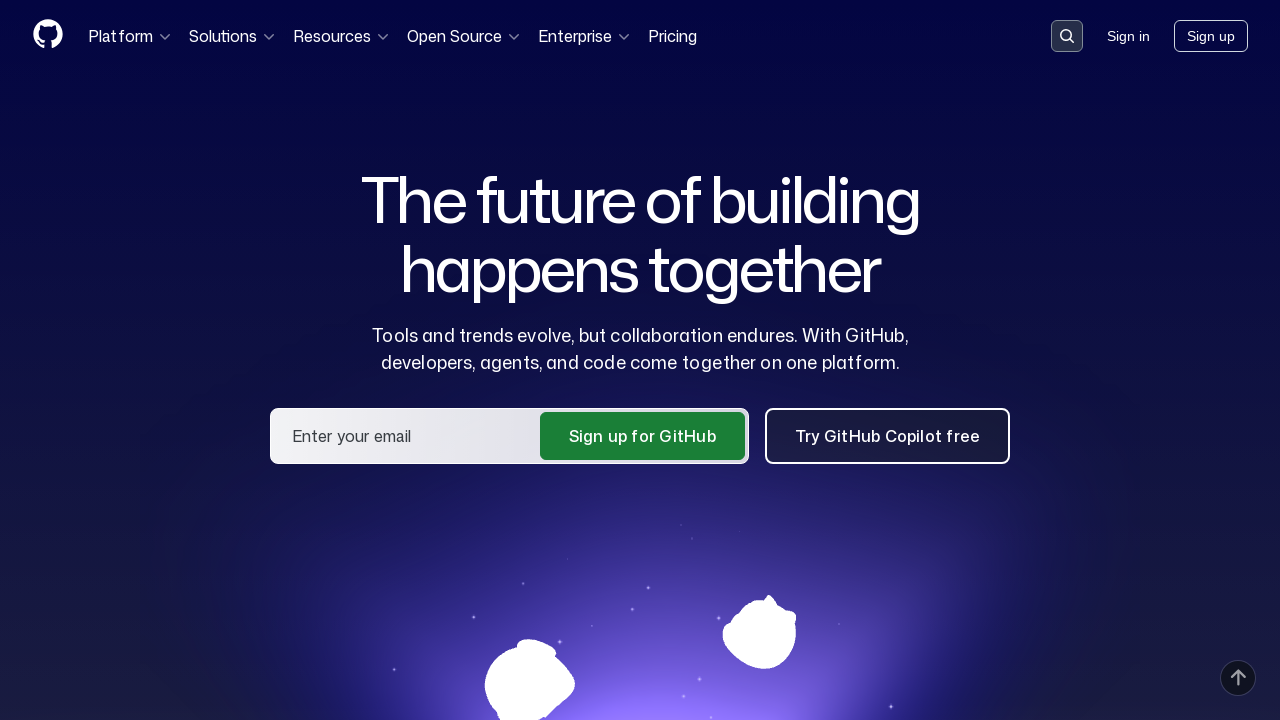

Set viewport size to 1600x1050
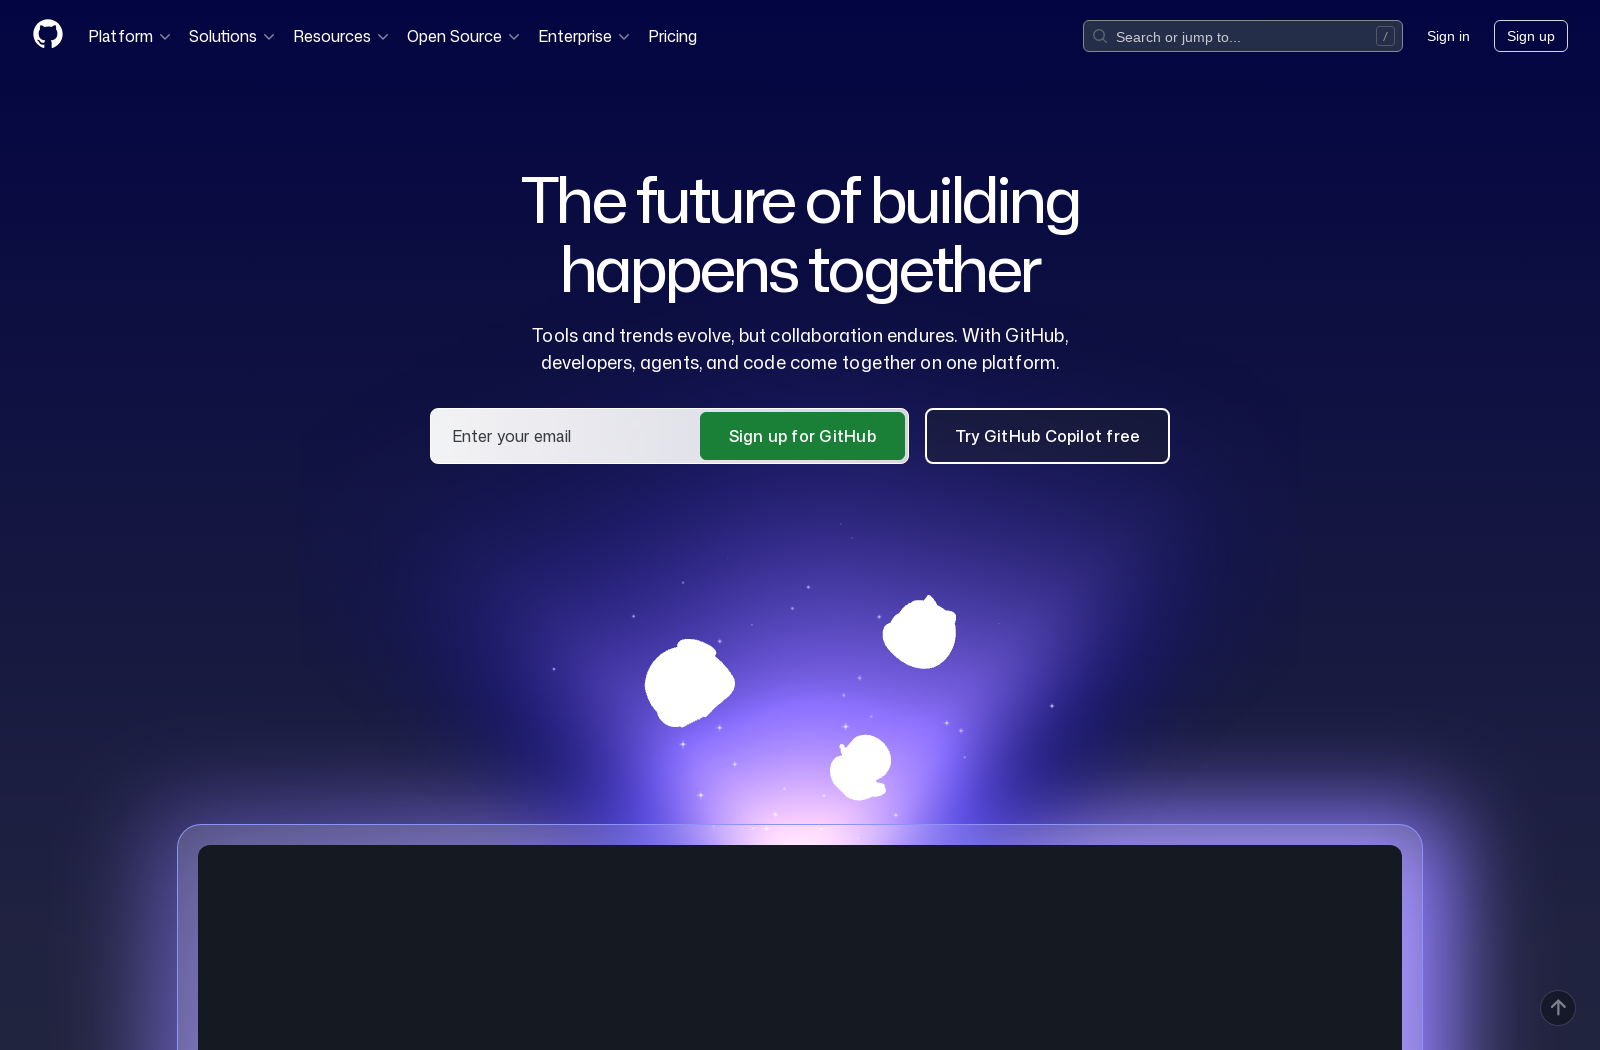

Search input became visible
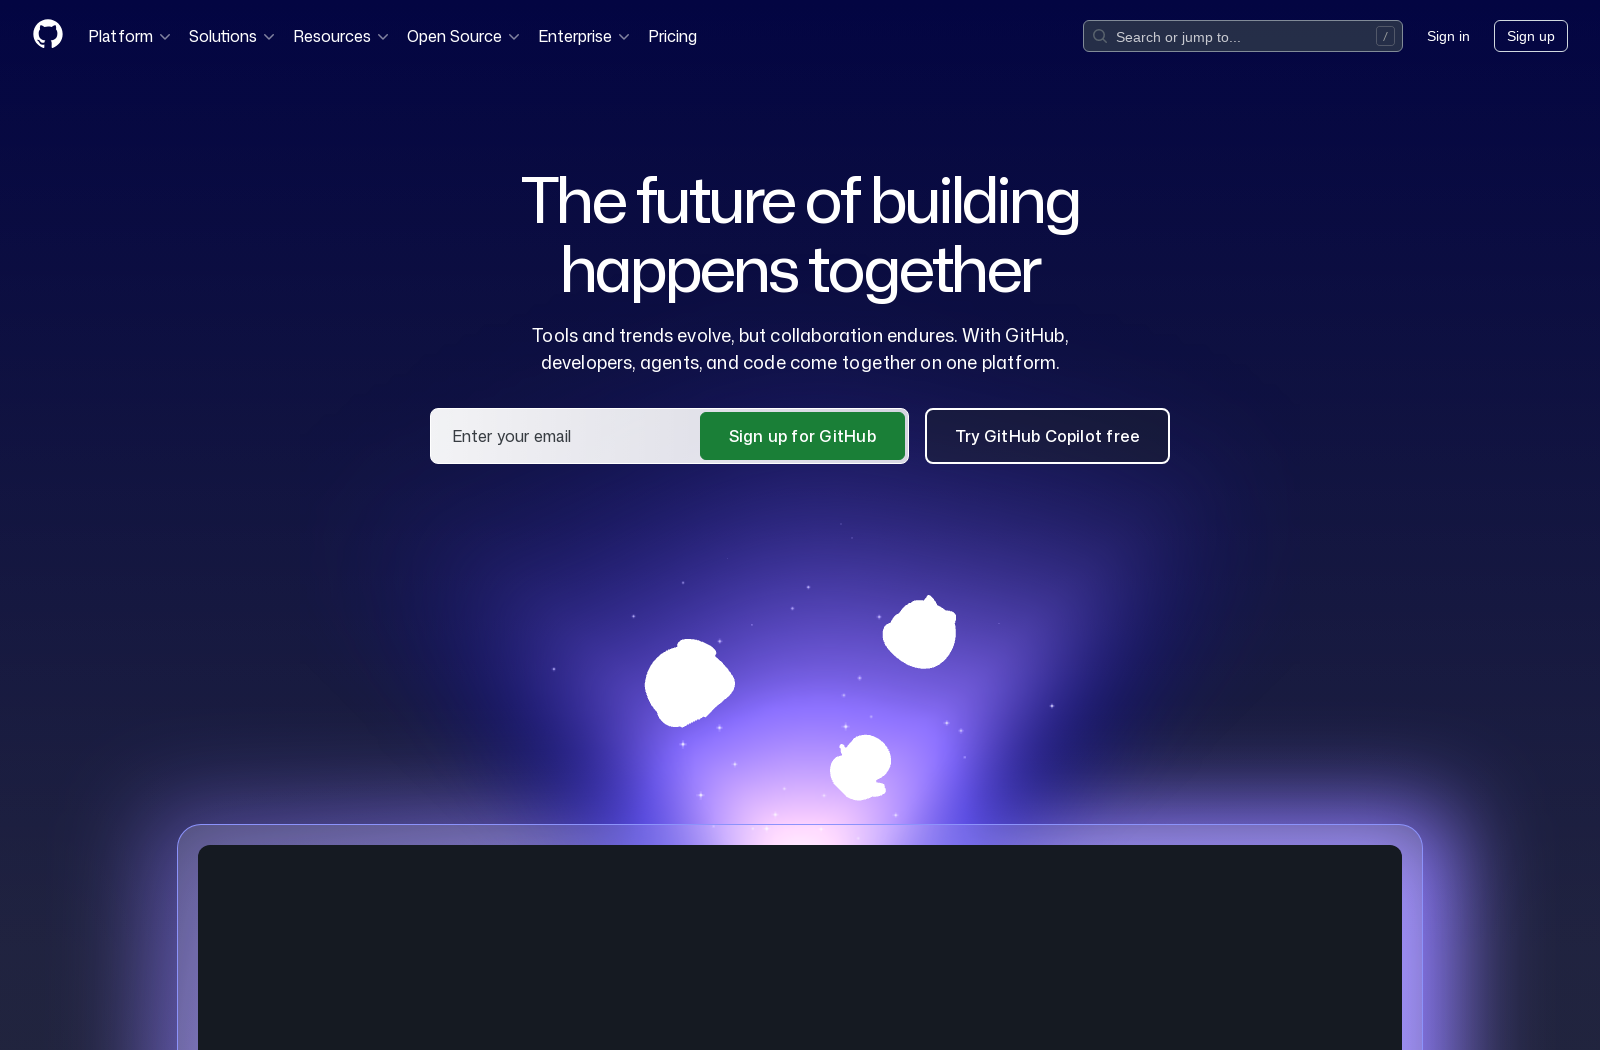

Clicked on search input to open search at (1242, 36) on [data-target='qbsearch-input.inputButtonText']
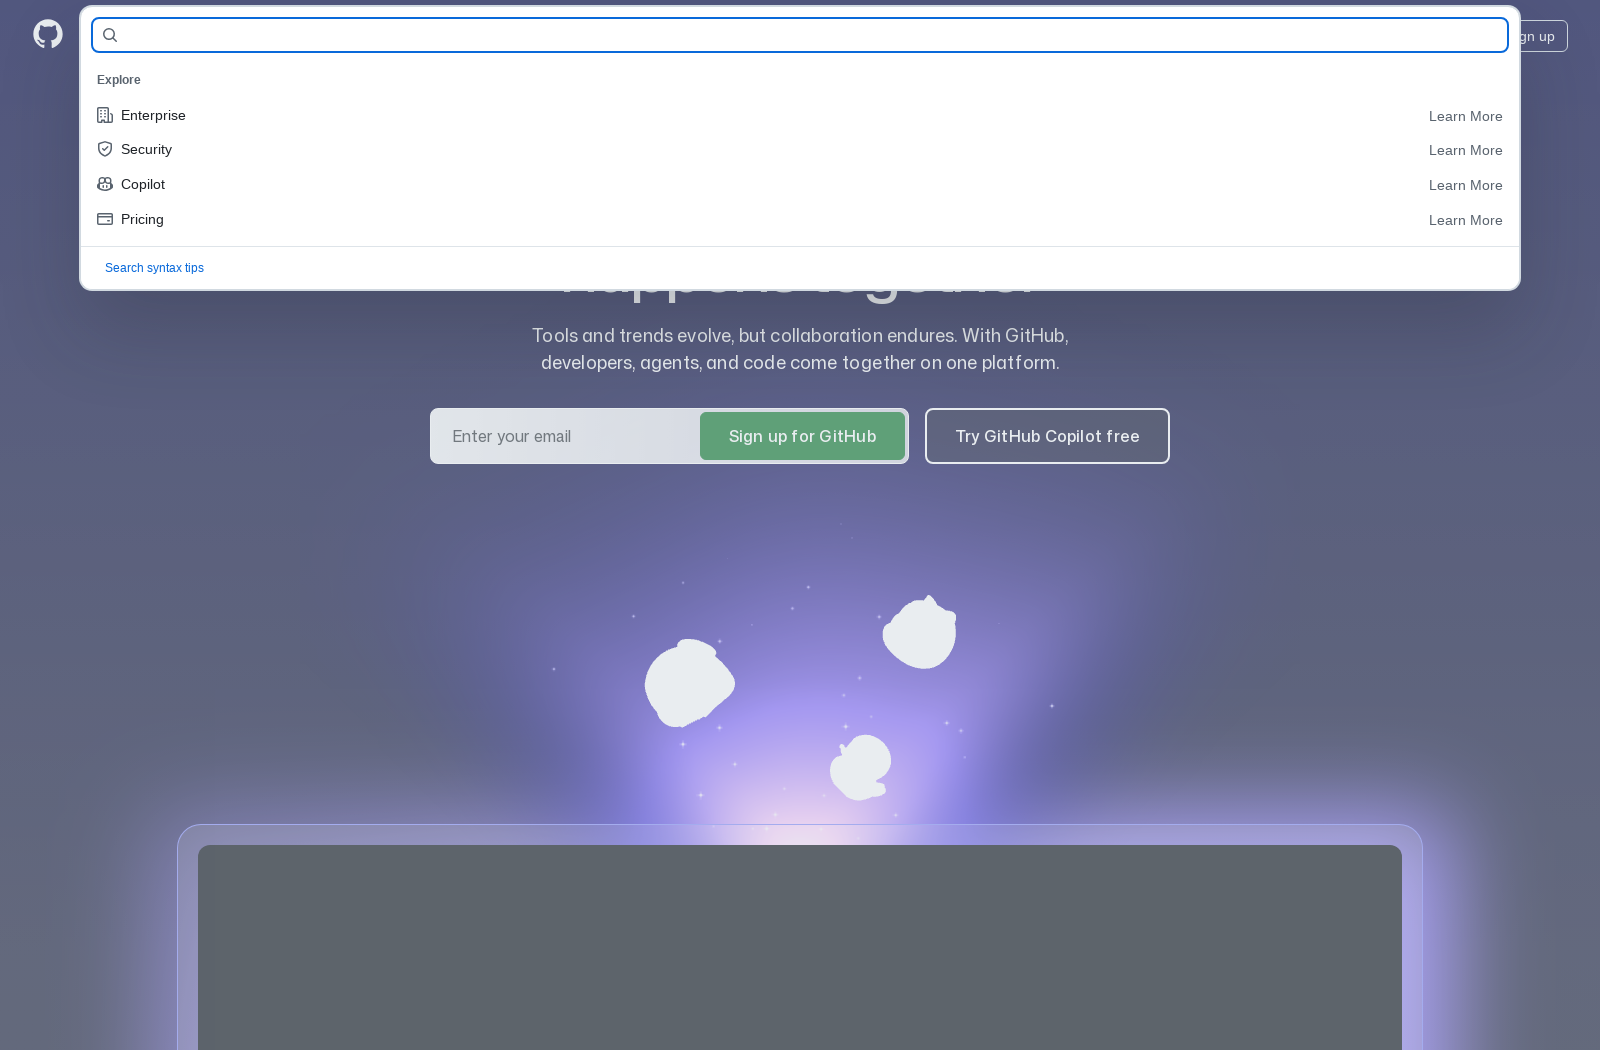

Query builder search field appeared
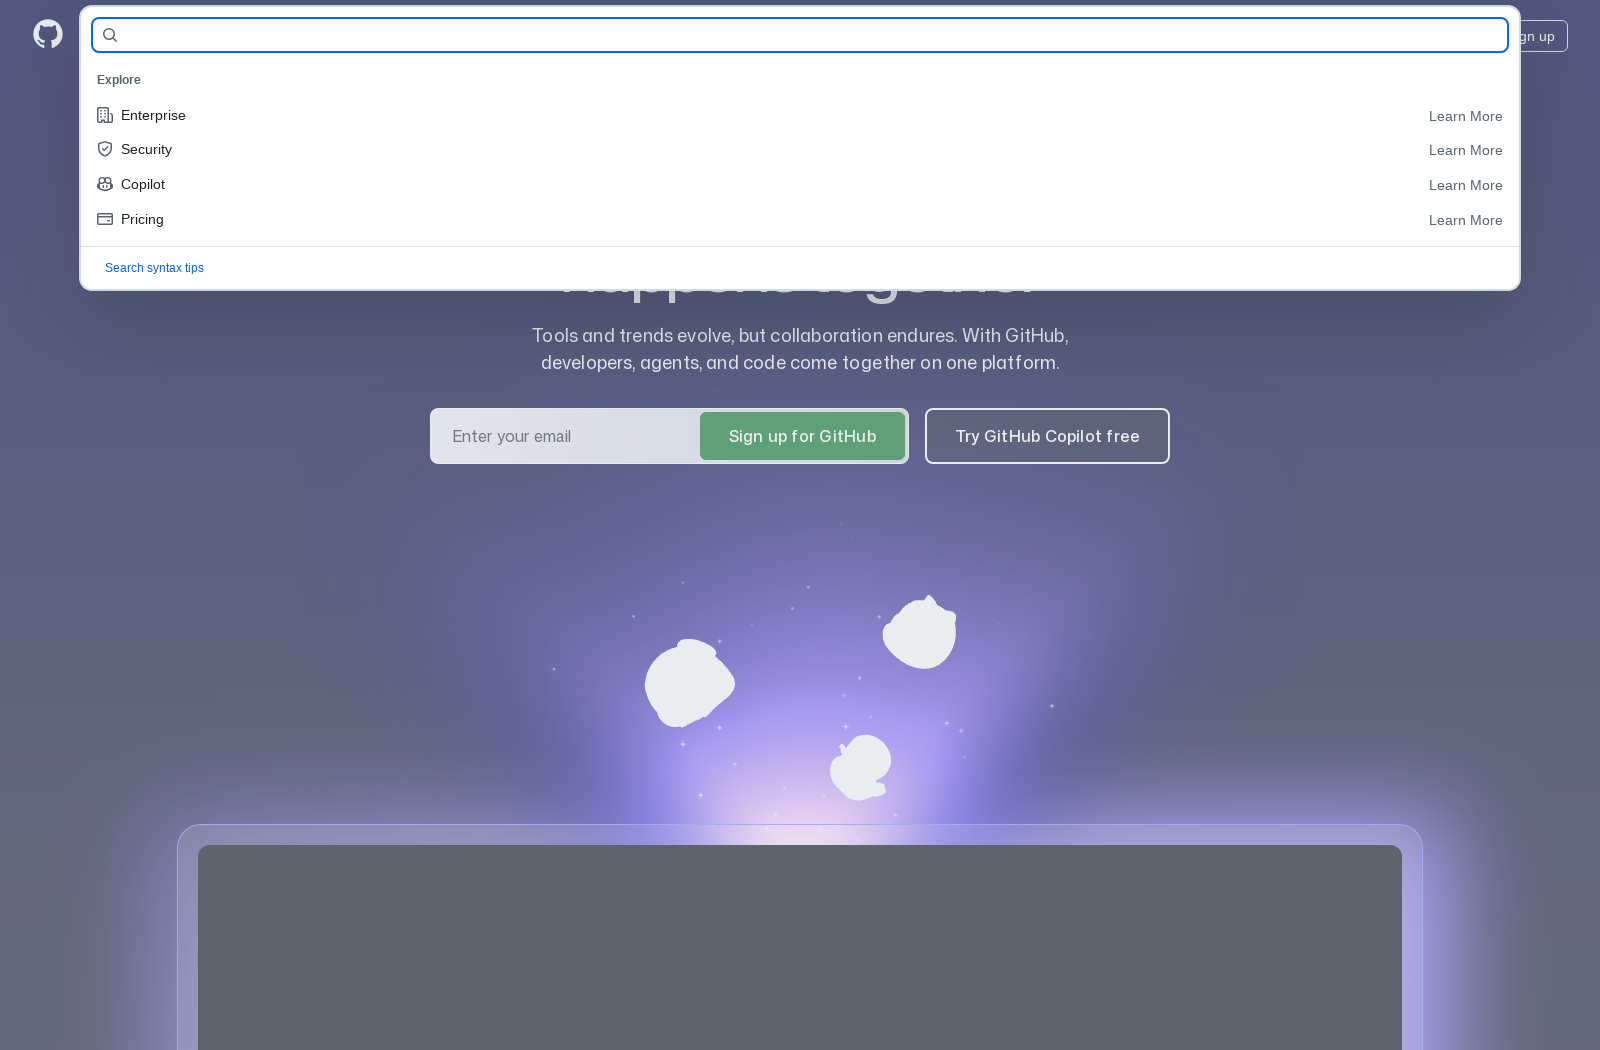

Entered search query 'wbtstr' on #query-builder-test
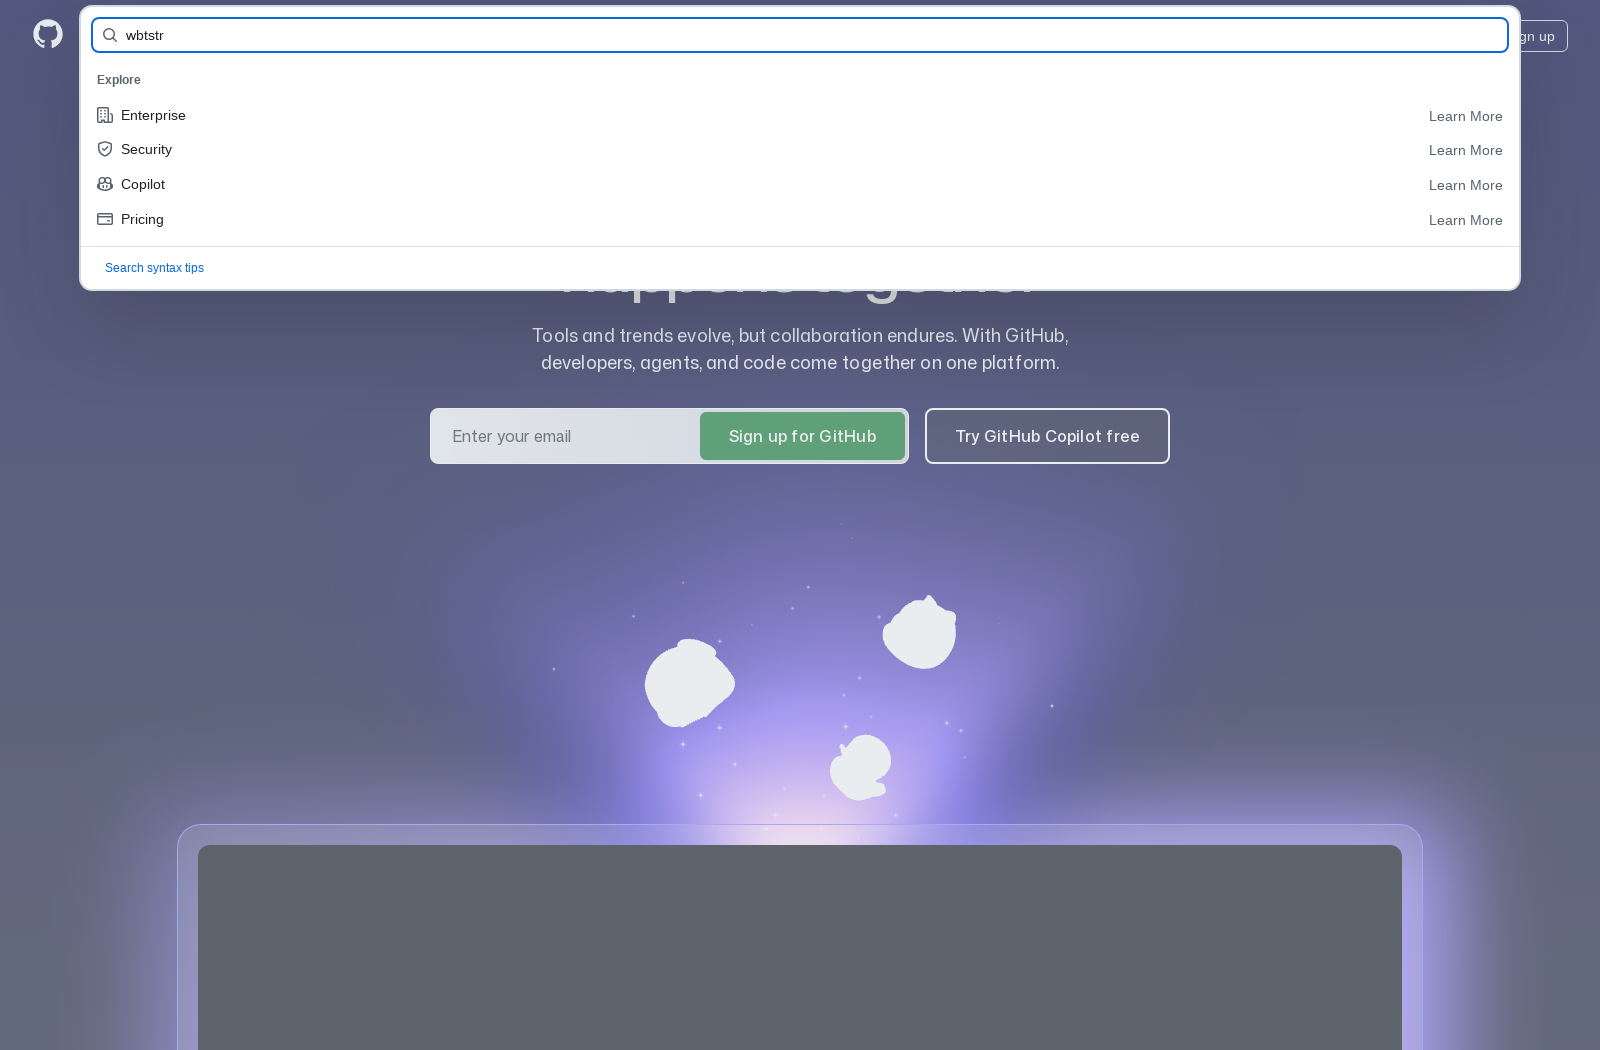

Waited 1 second after entering search query
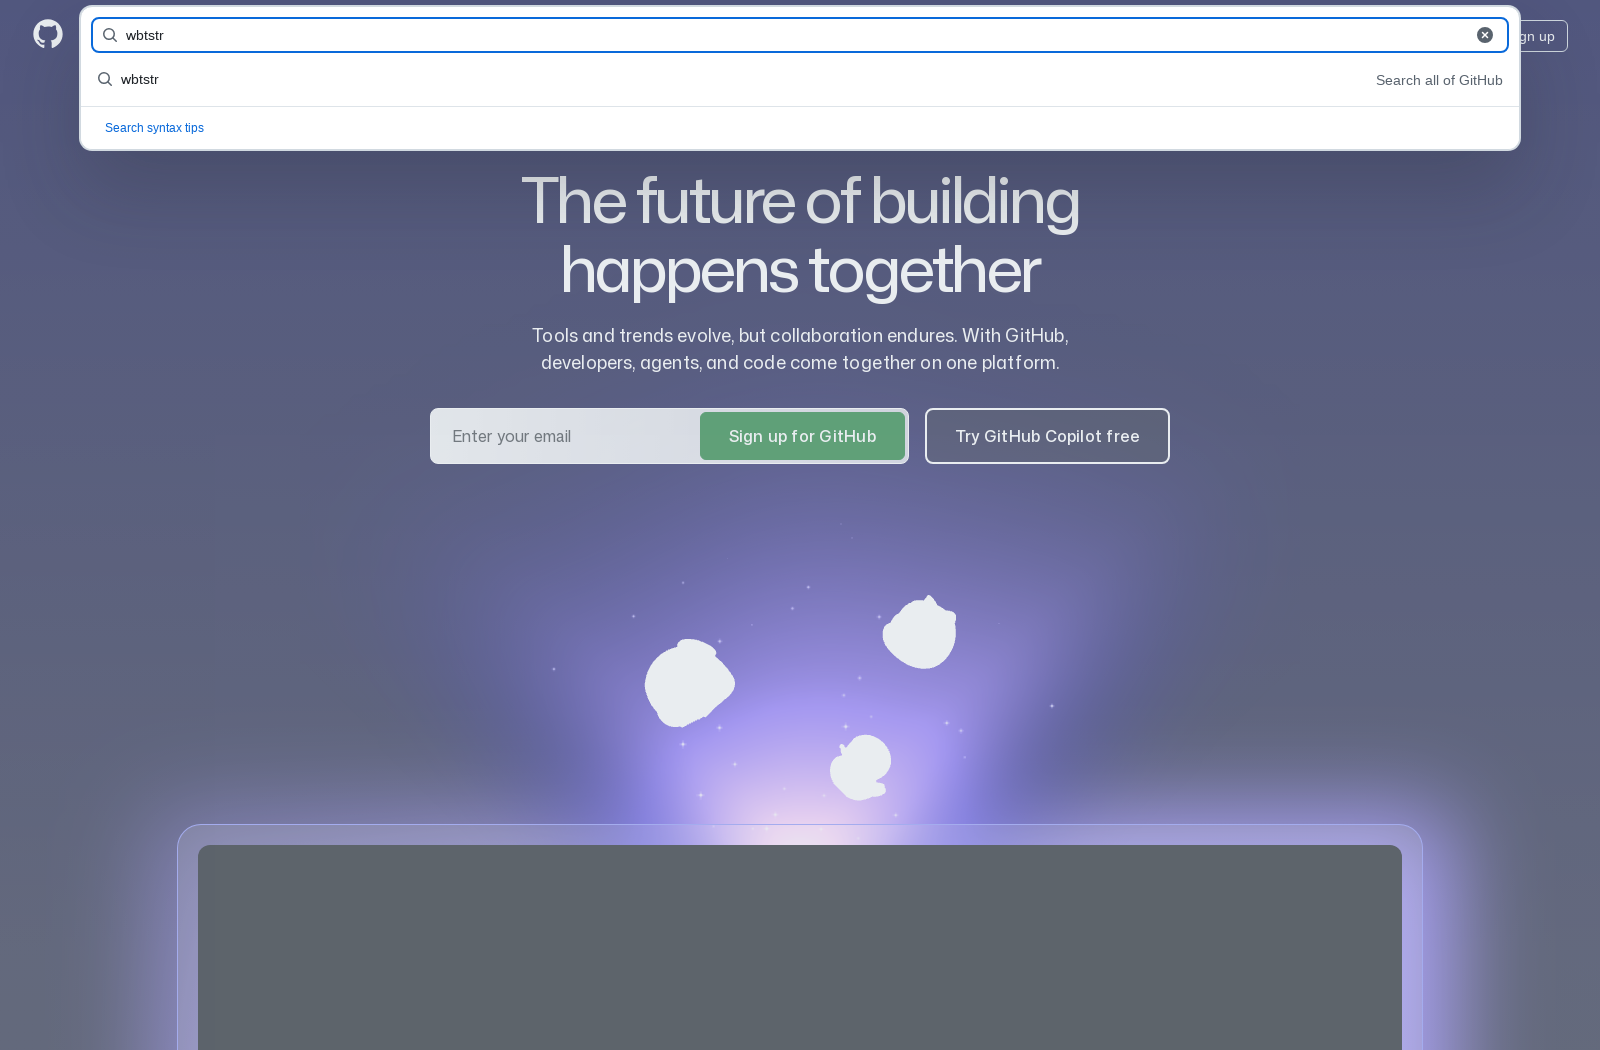

Pressed Enter to submit search on #query-builder-test
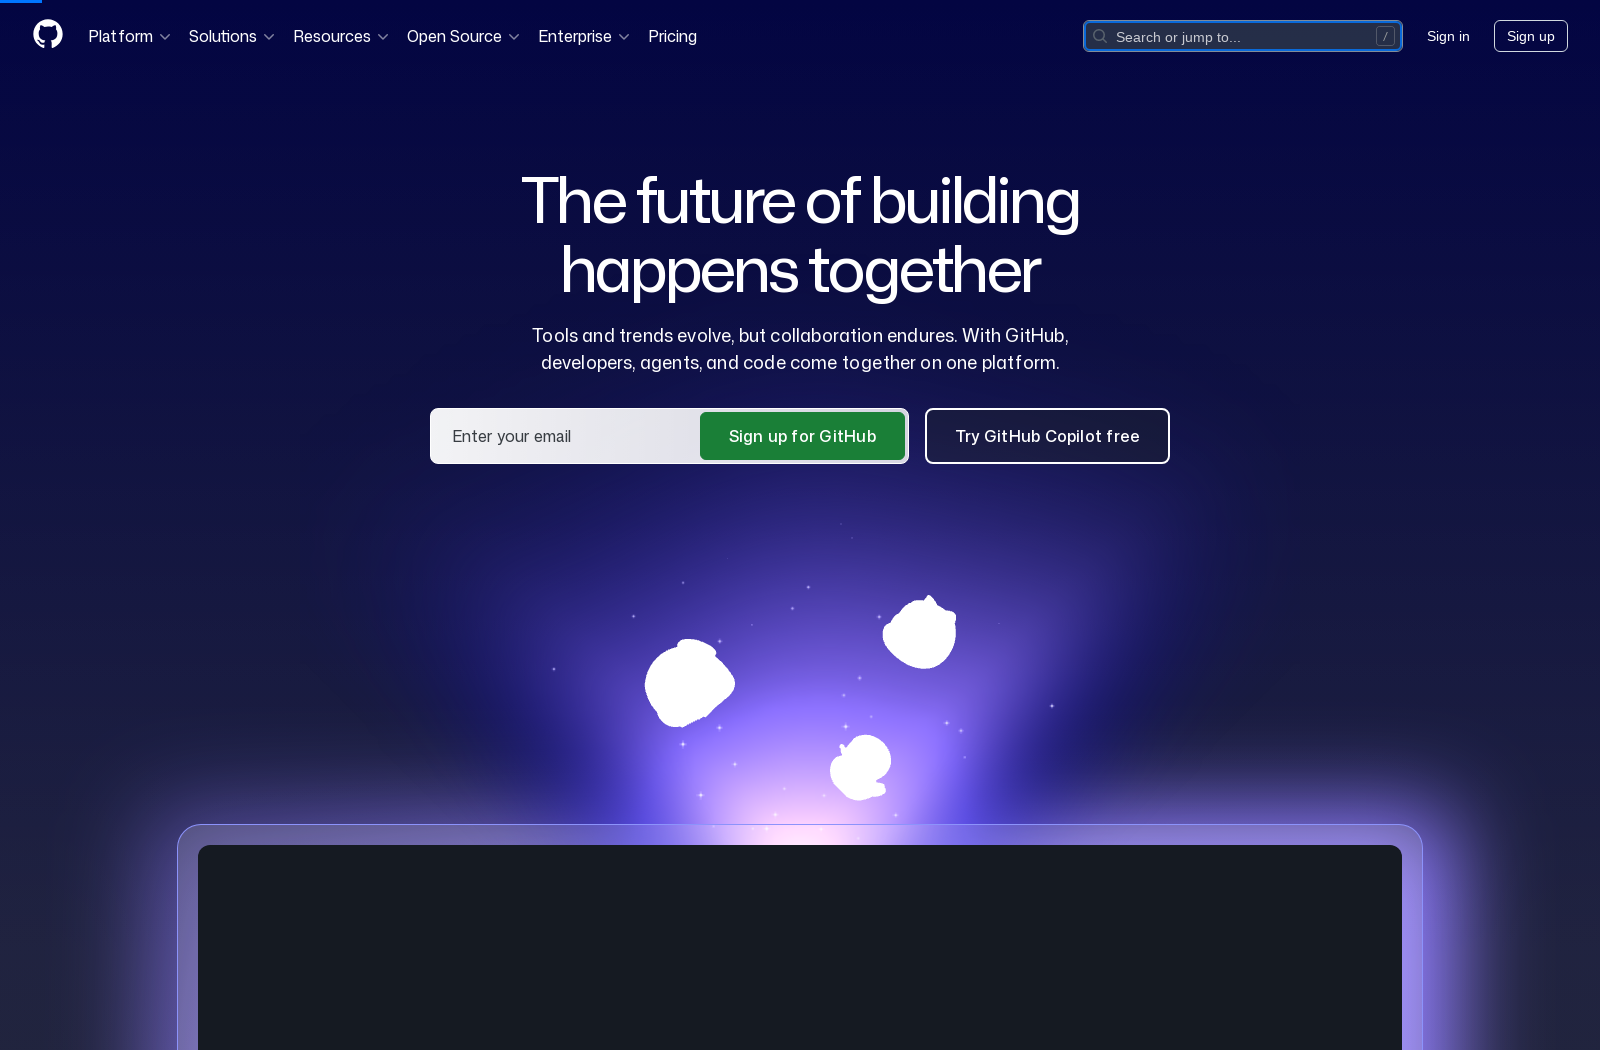

Search results loaded
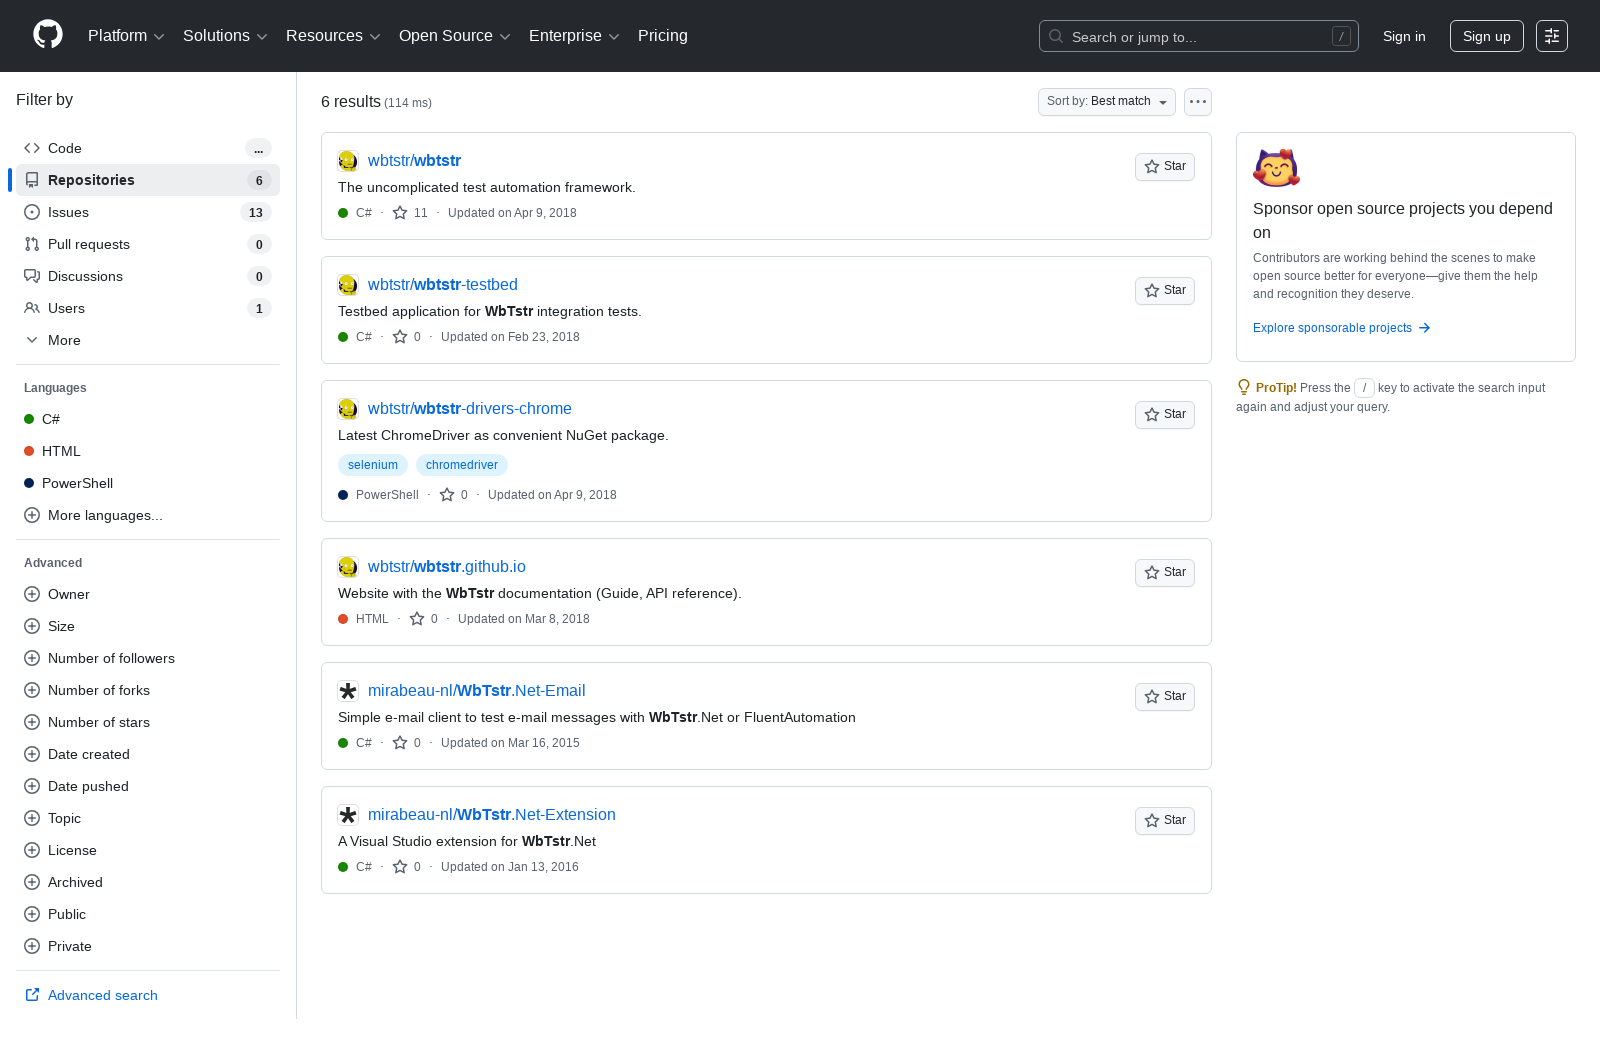

Hovered over first search result at (414, 161) on [data-testid='results-list'] > div:first-child a
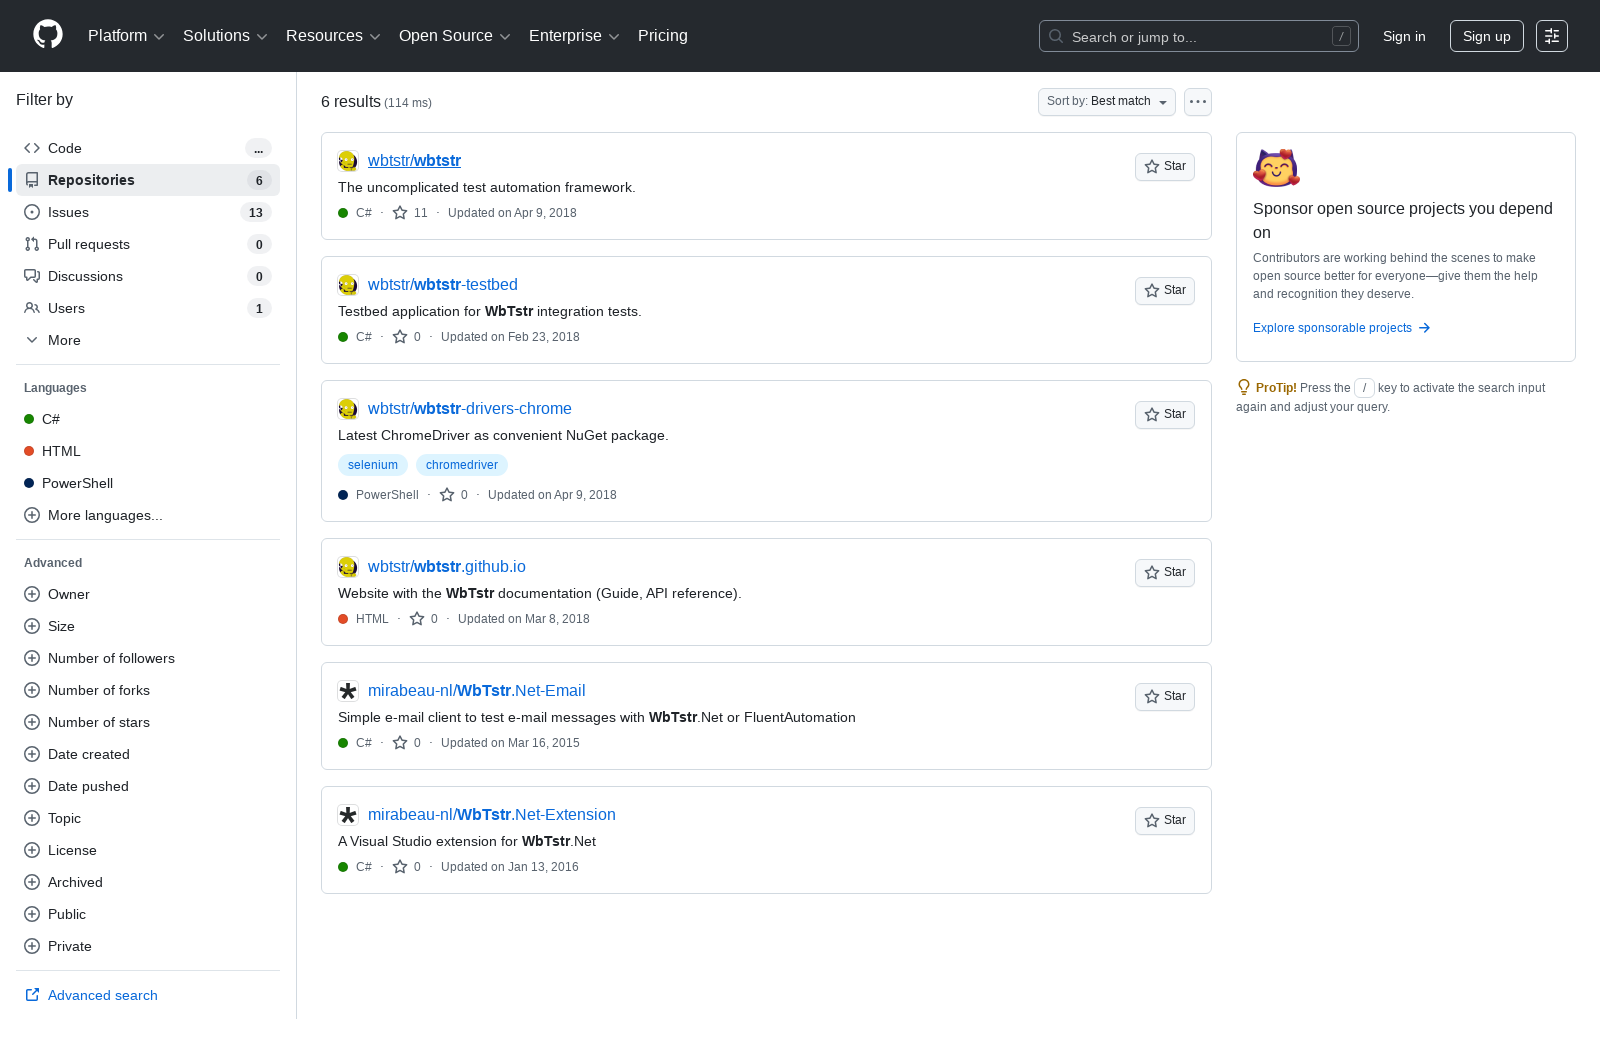

Waited 1 second after hovering
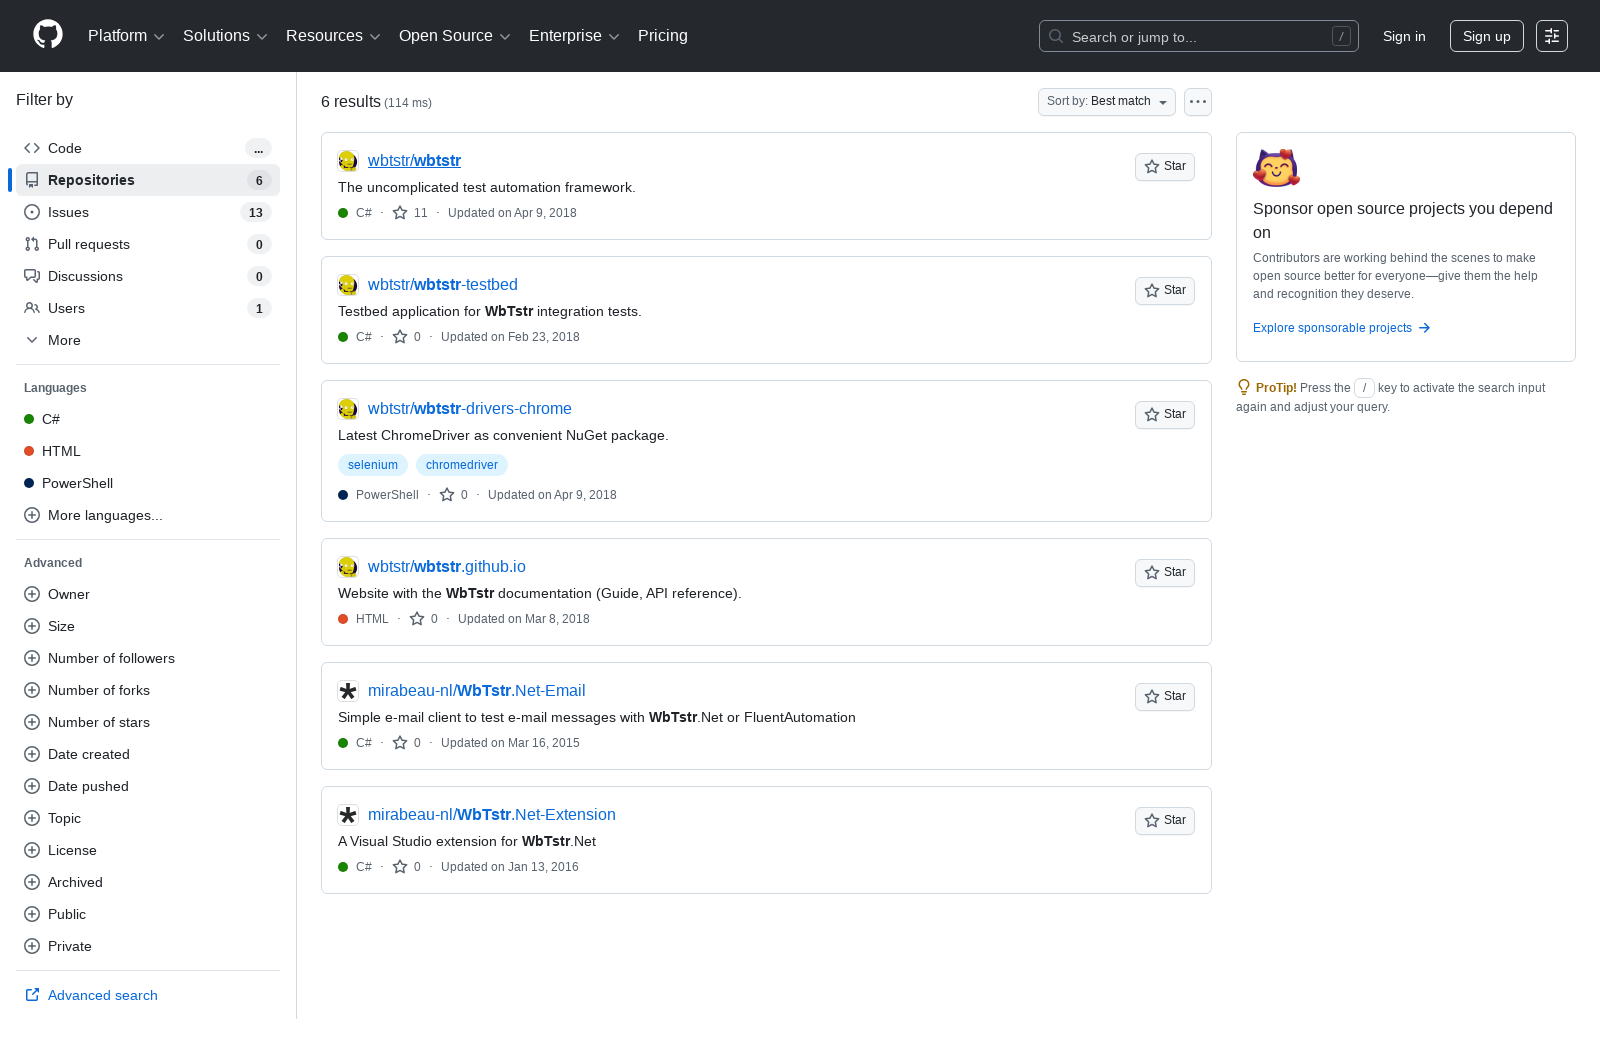

Clicked on first search result to navigate to repository at (414, 161) on [data-testid='results-list'] > div:first-child a
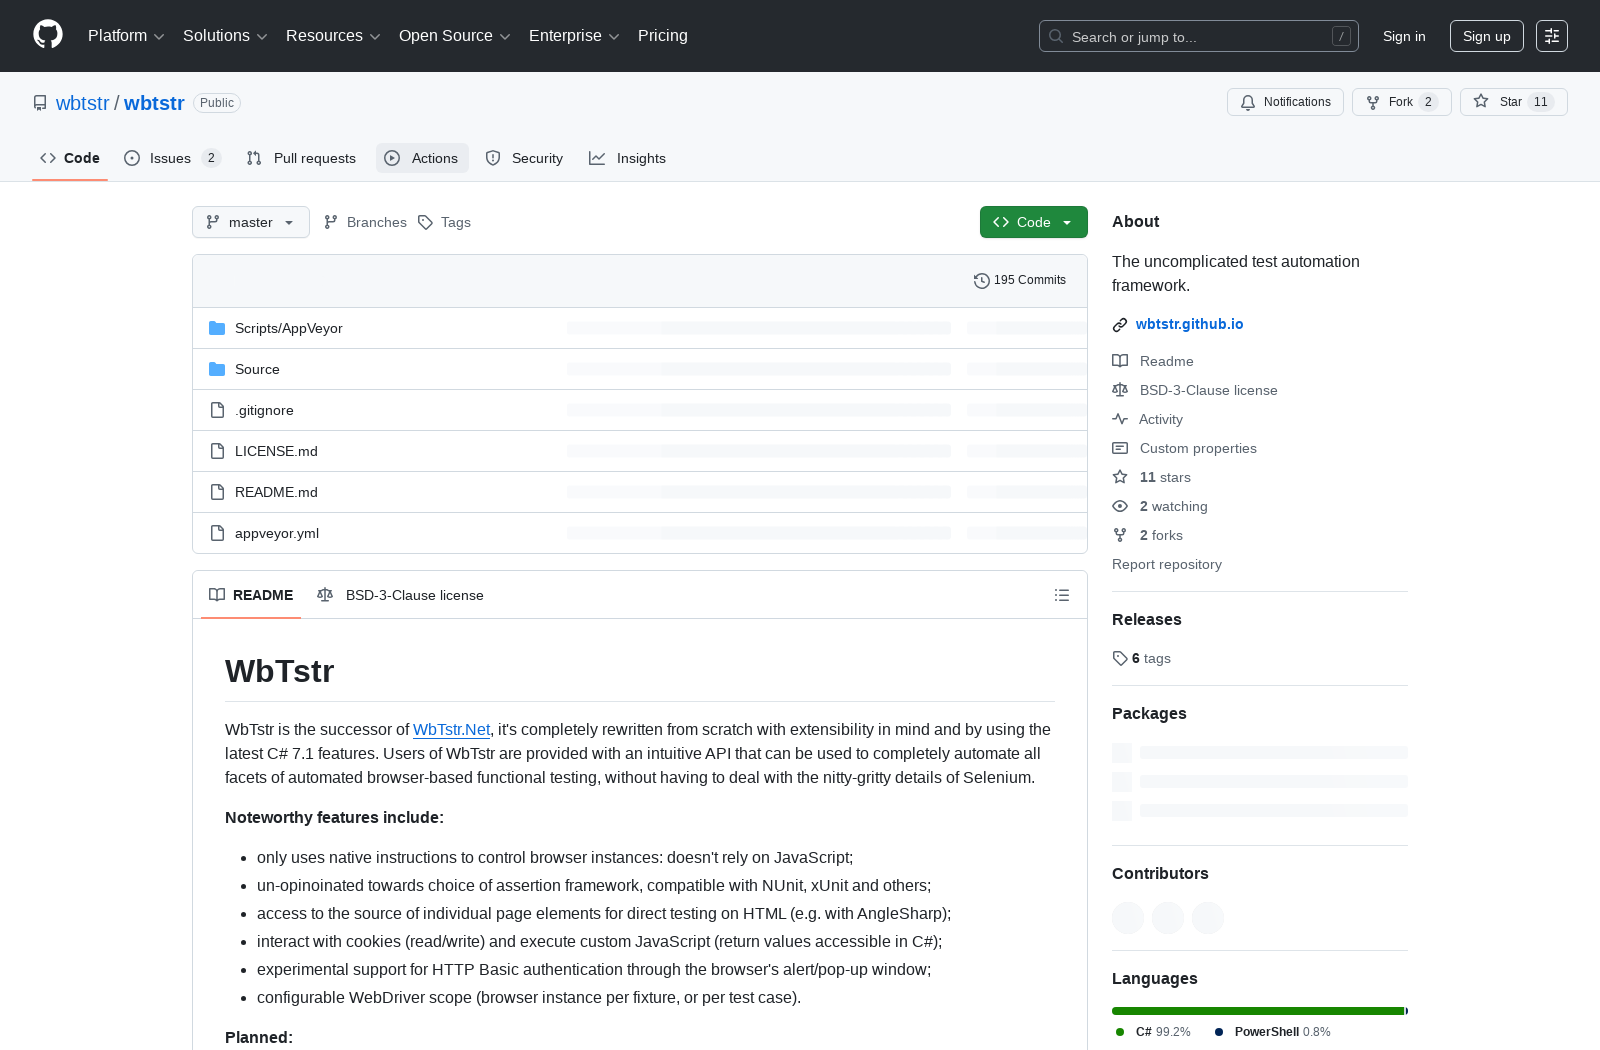

Repository page loaded with markdown content
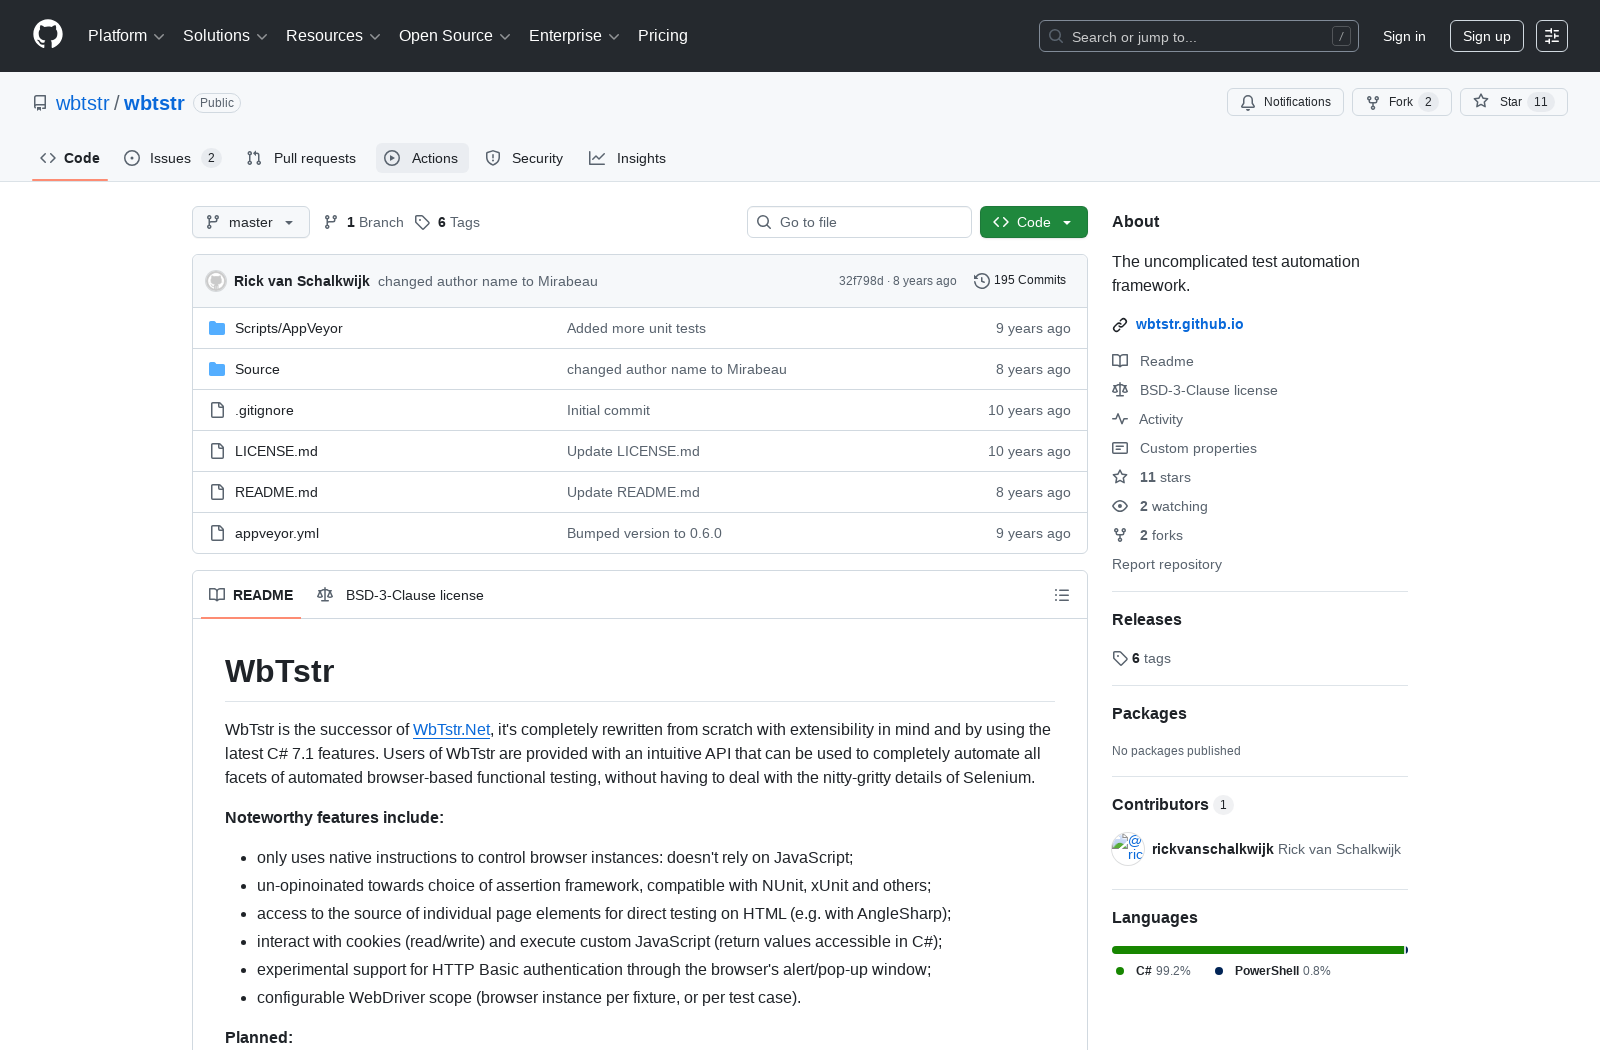

Retrieved all h1 elements from repository page
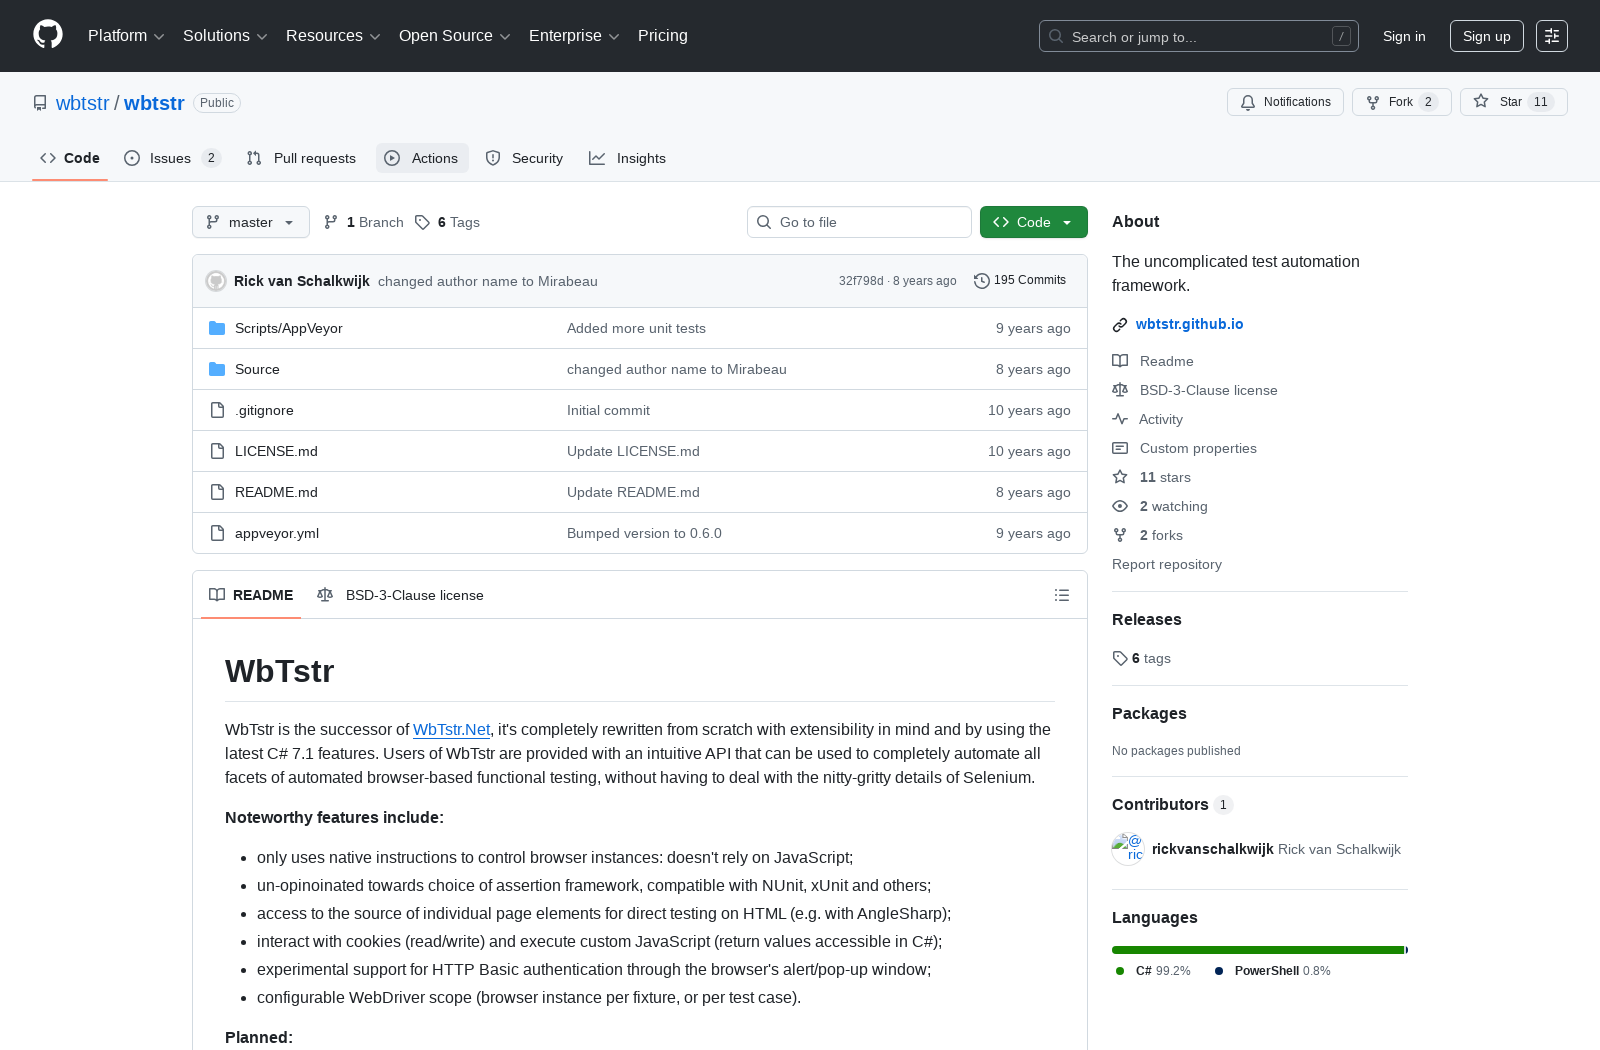

Verified page body is loaded
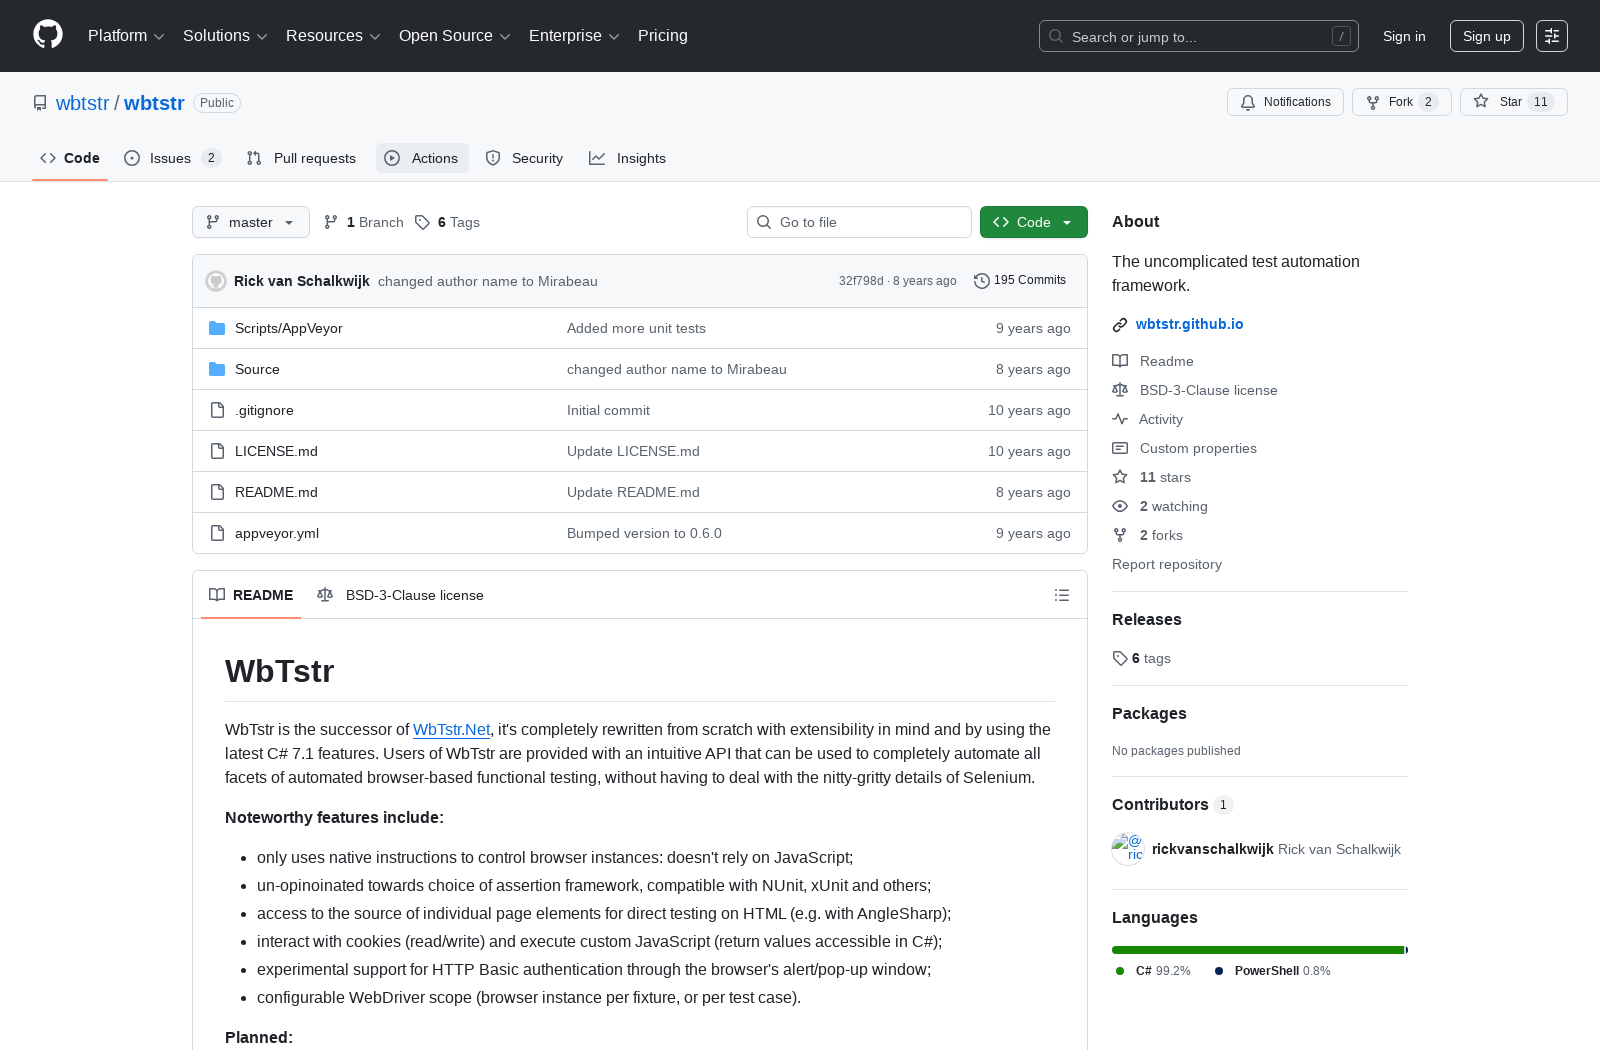

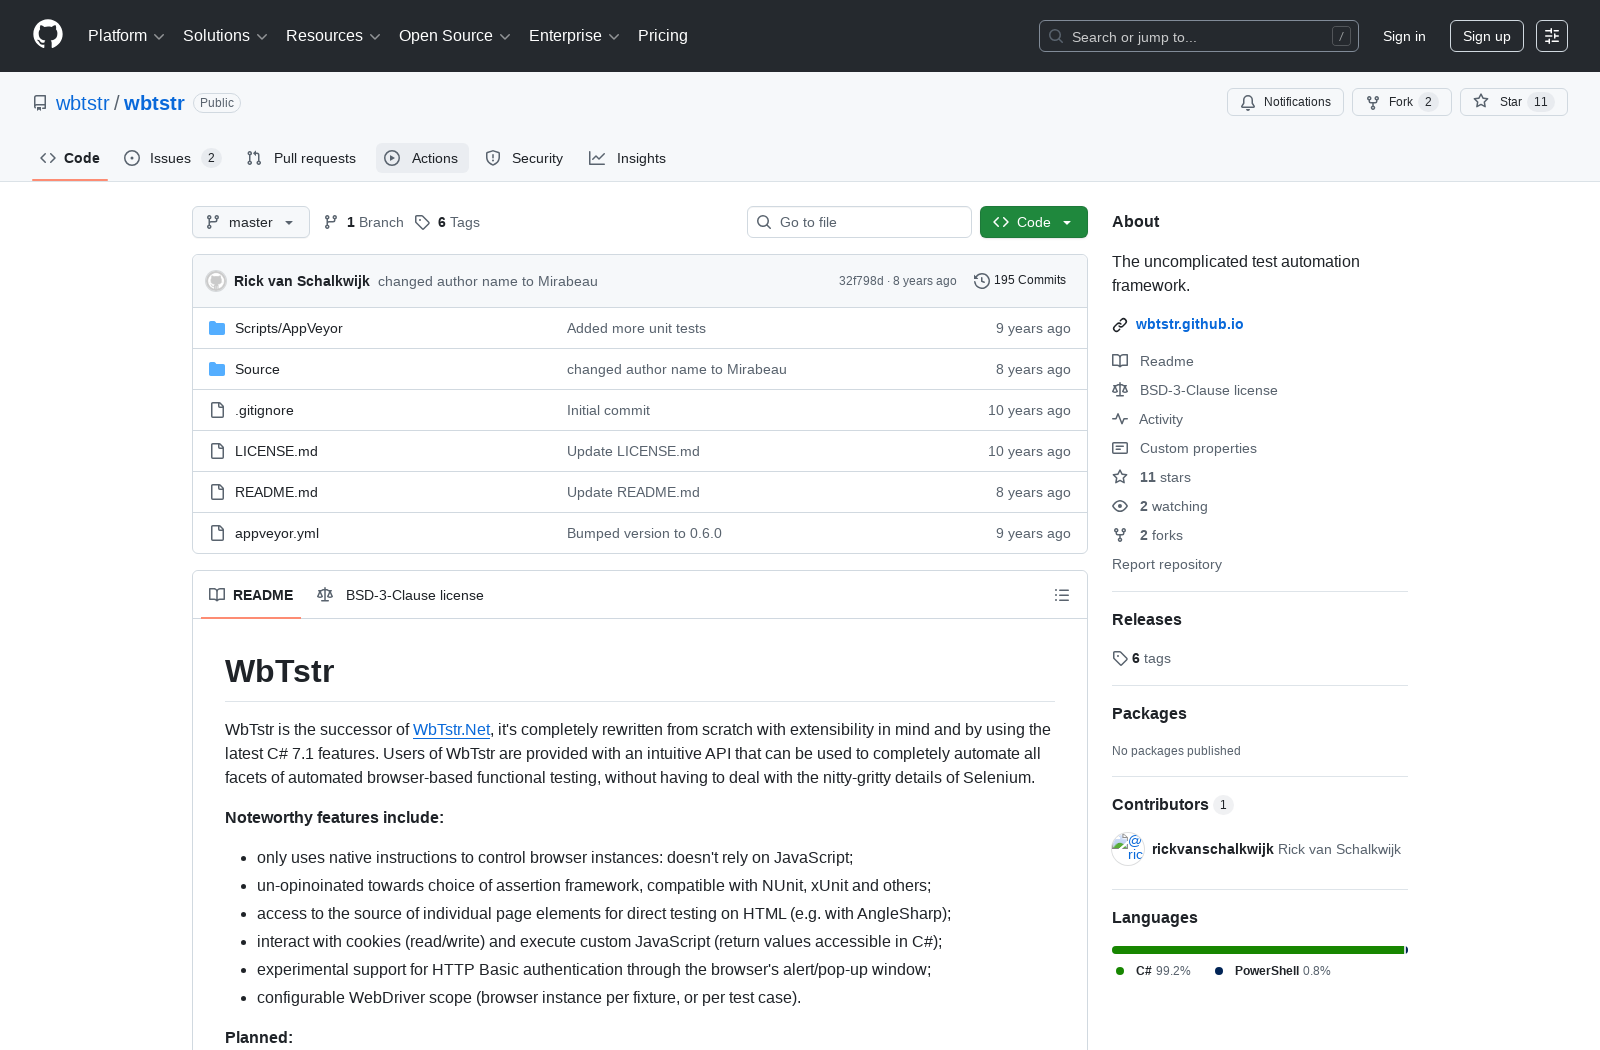